Tests file download functionality by navigating to a download page and clicking the first download link to trigger a file download.

Starting URL: https://the-internet.herokuapp.com/download

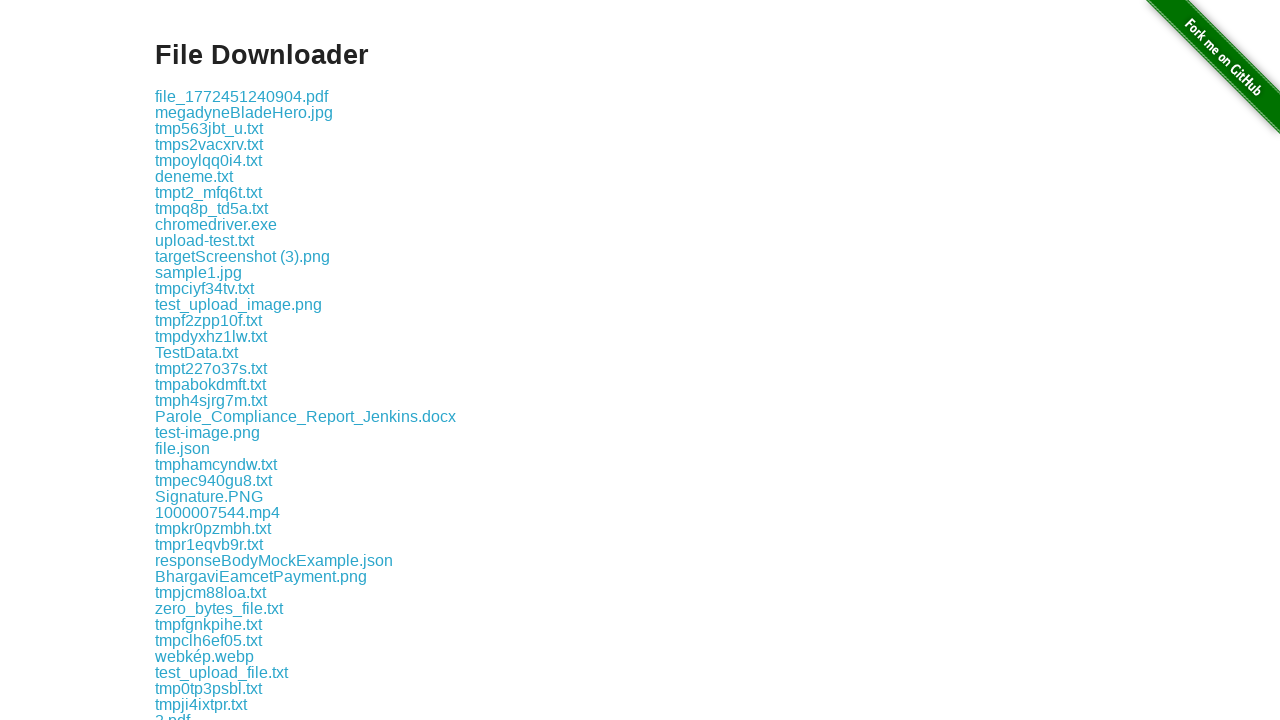

Navigated to download page
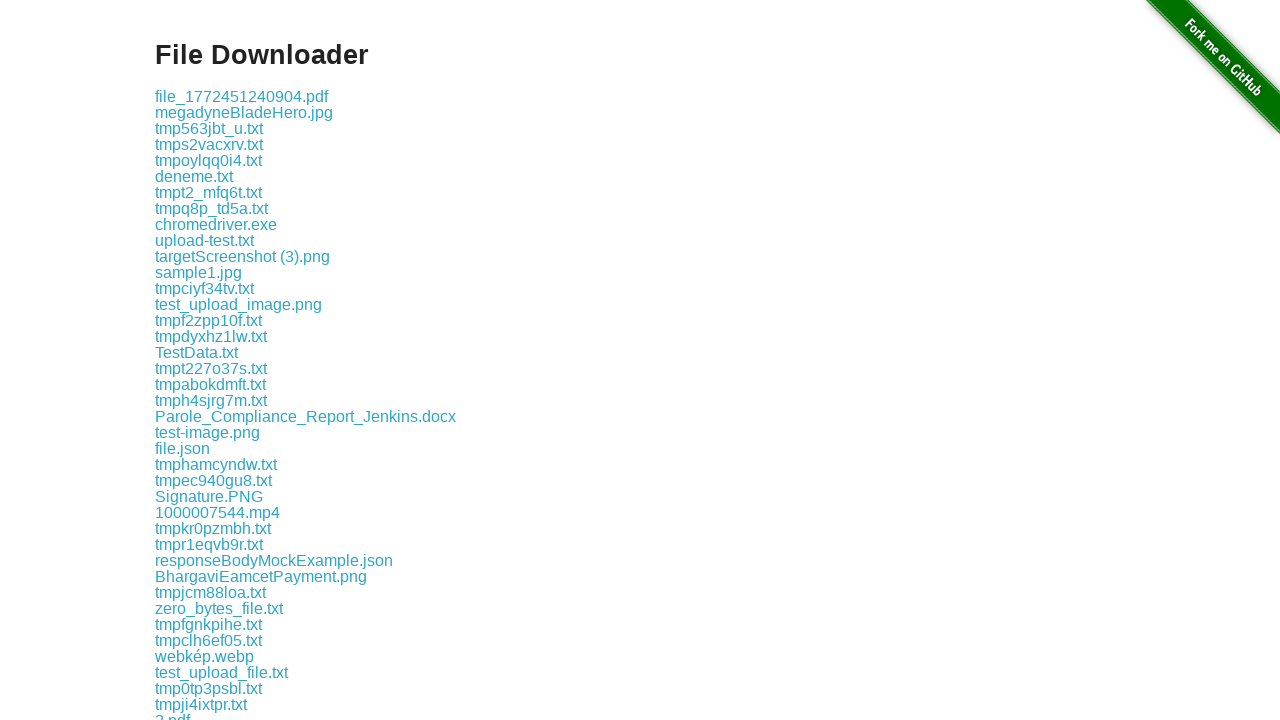

Clicked the first download link at (242, 96) on .example a >> nth=0
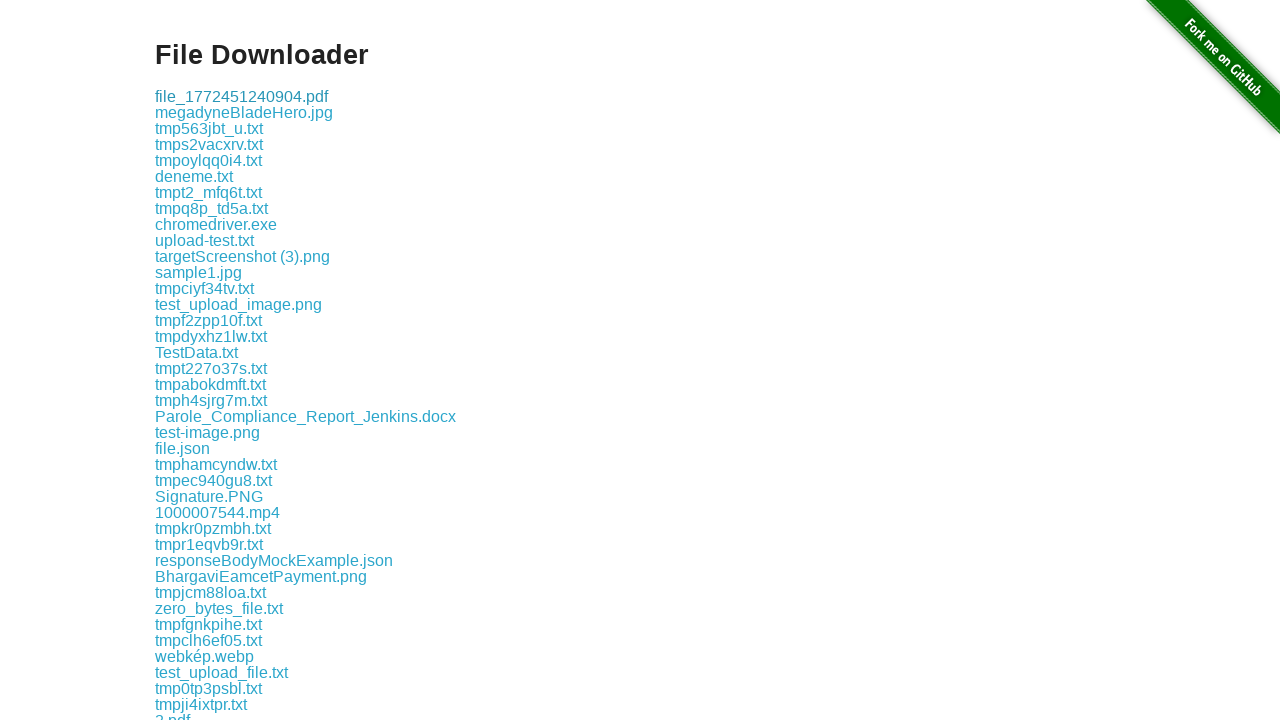

Waited for download to initiate
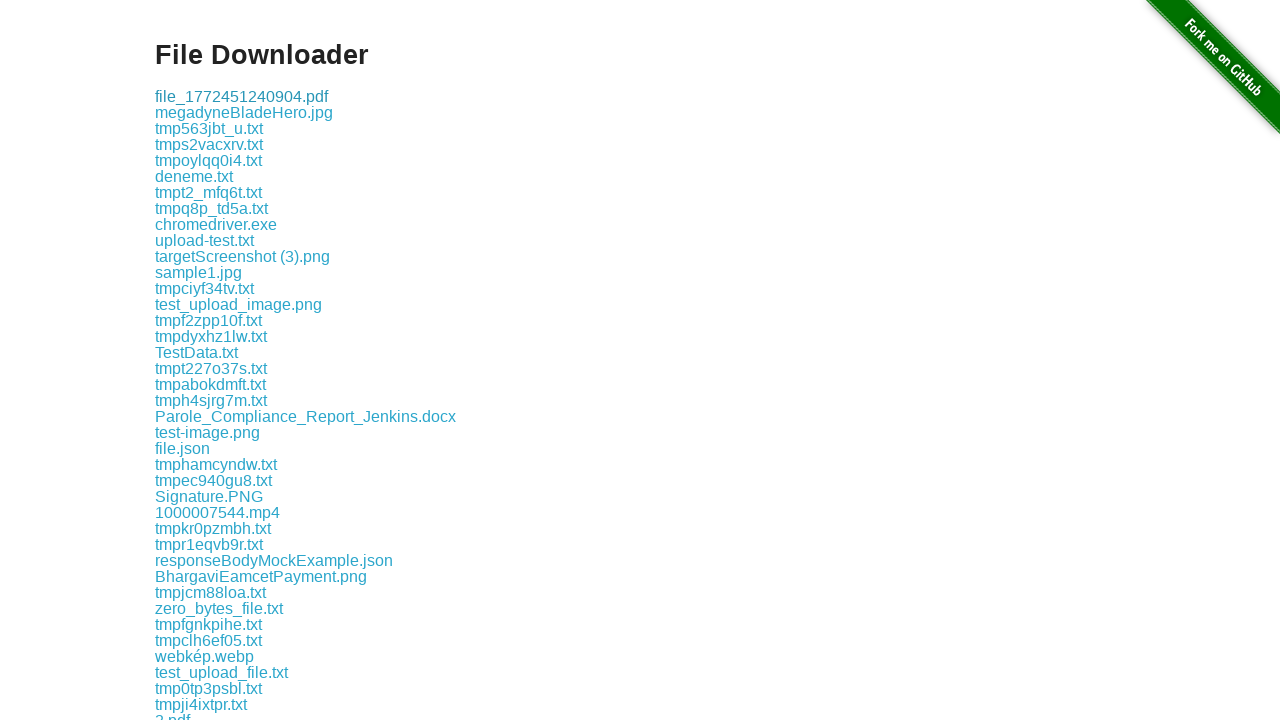

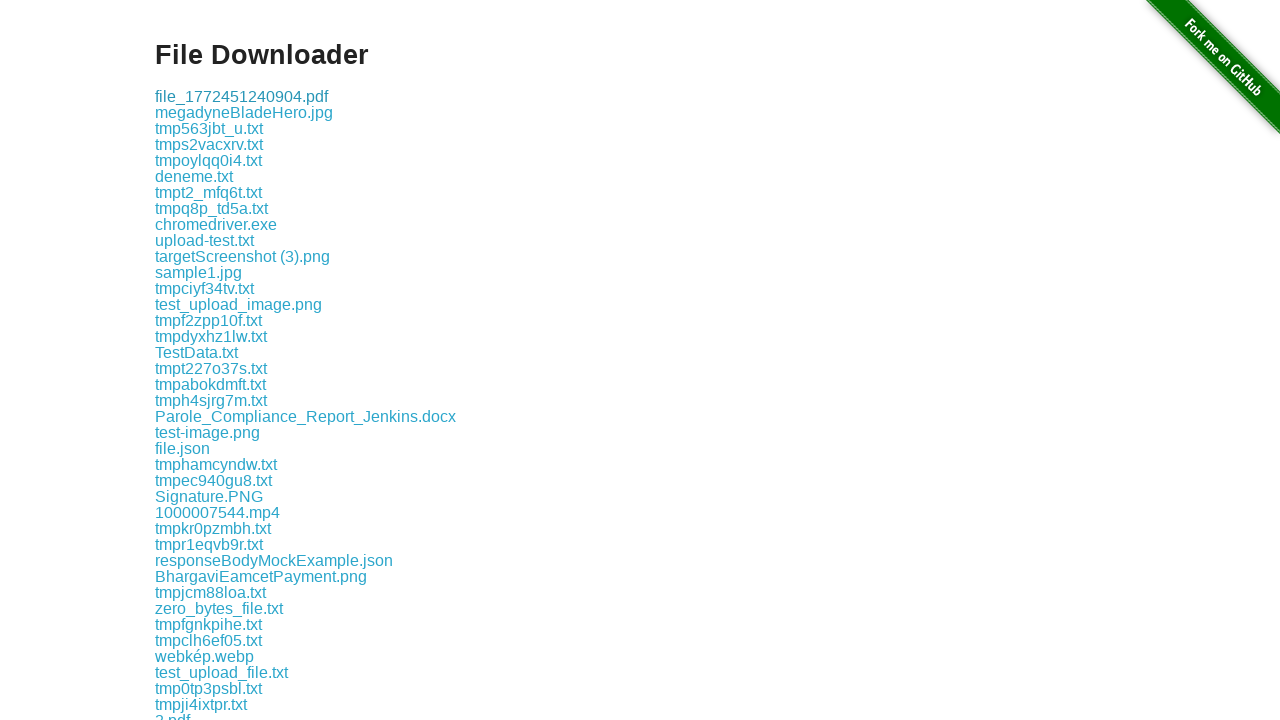